Tests window/tab handling by opening new tabs and windows, switching between them, and interacting with elements in different windows

Starting URL: https://skpatro.github.io/demo/links/

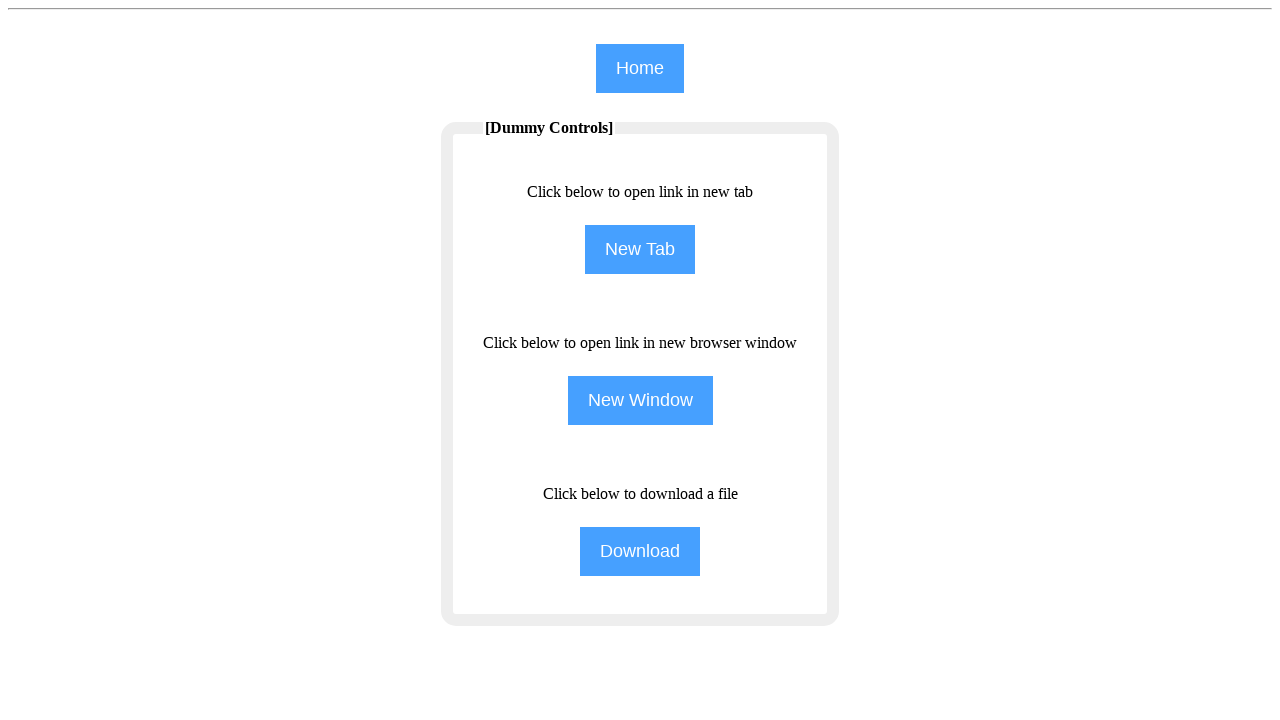

Clicked NewTab button to open new tab at (640, 250) on input[name='NewTab']
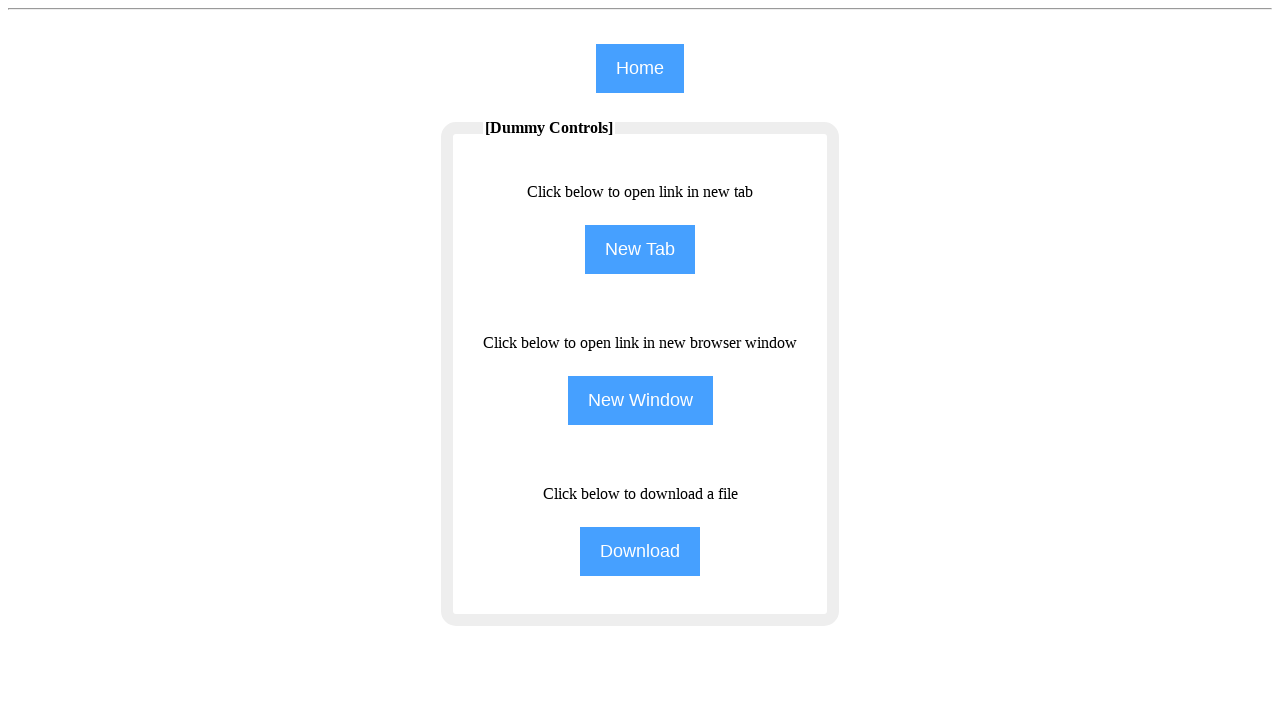

New tab opened and captured at (640, 250) on input[name='NewTab']
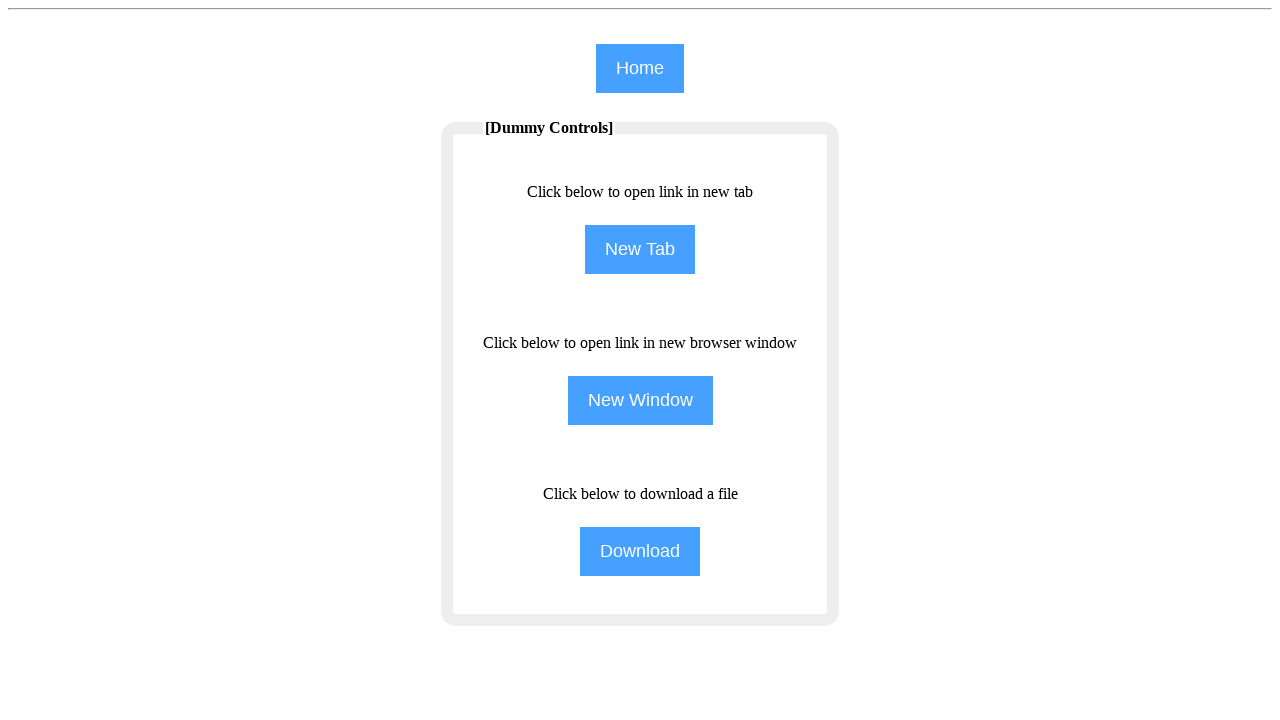

Switched to new tab context
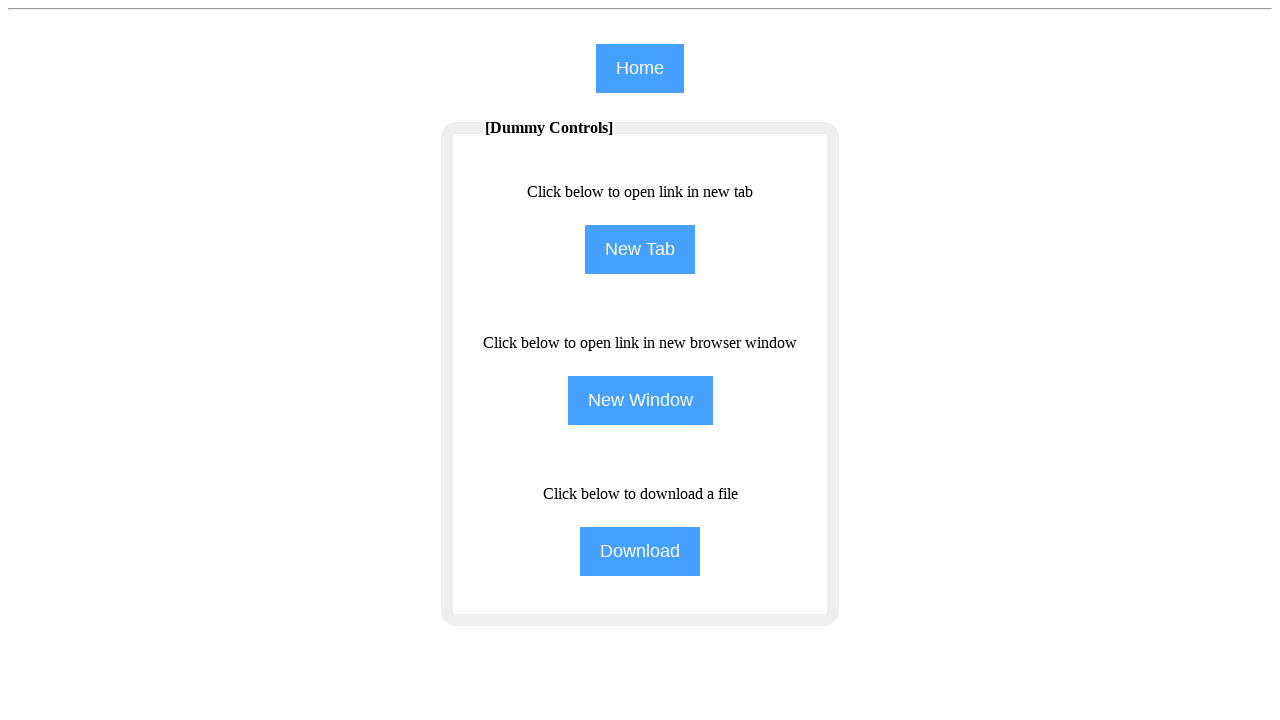

New tab page loaded completely
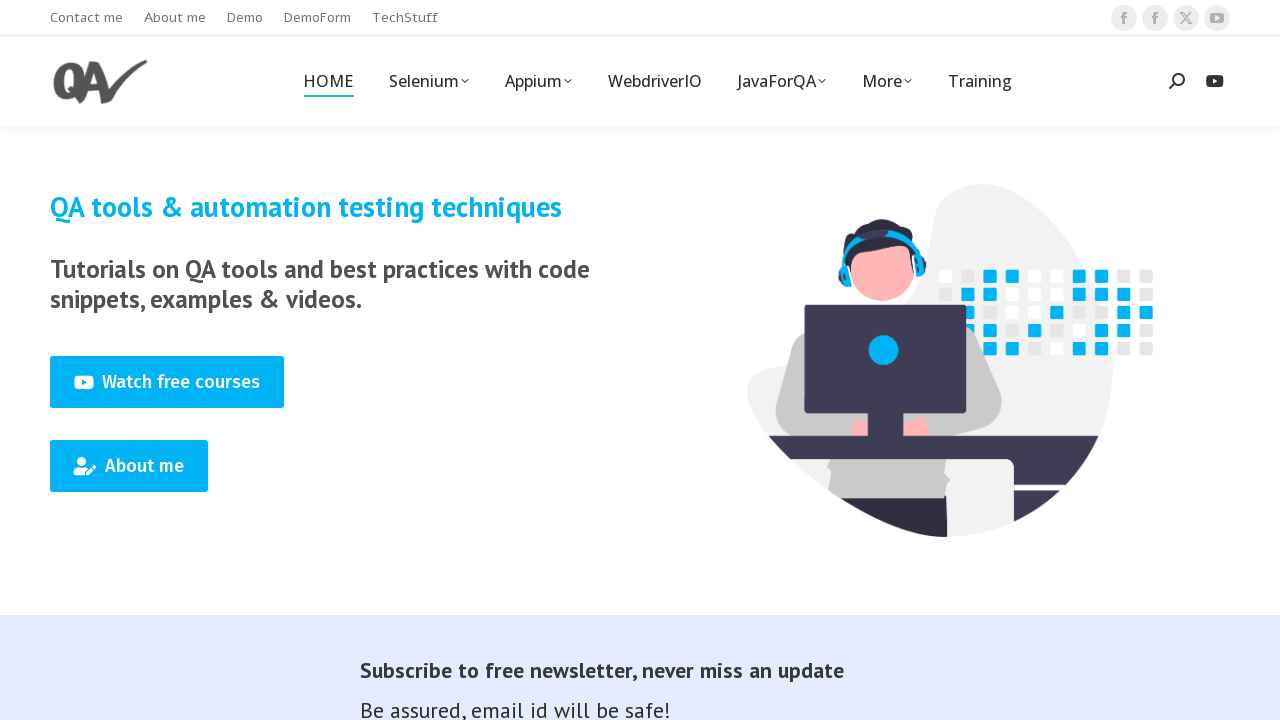

Clicked Training link in new tab at (980, 81) on header.header-bar span:text('Training')
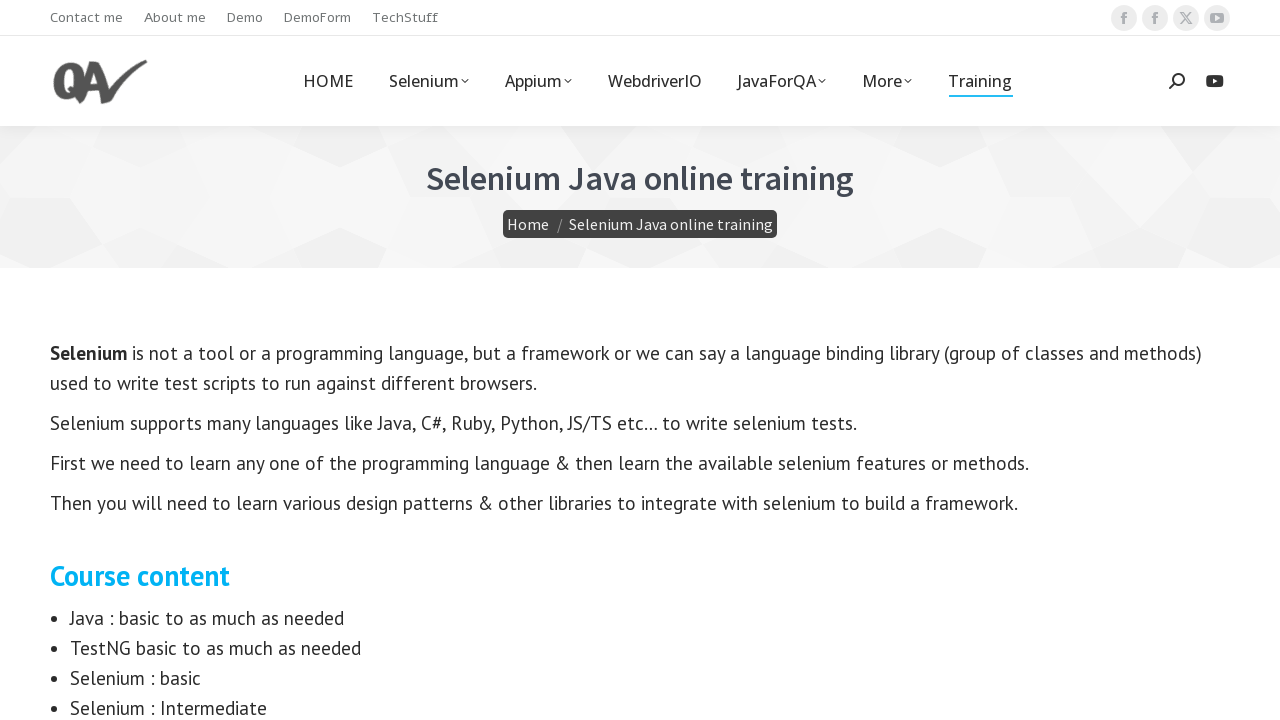

Clicked NewWindow button on original page at (640, 400) on input[name='NewWindow']
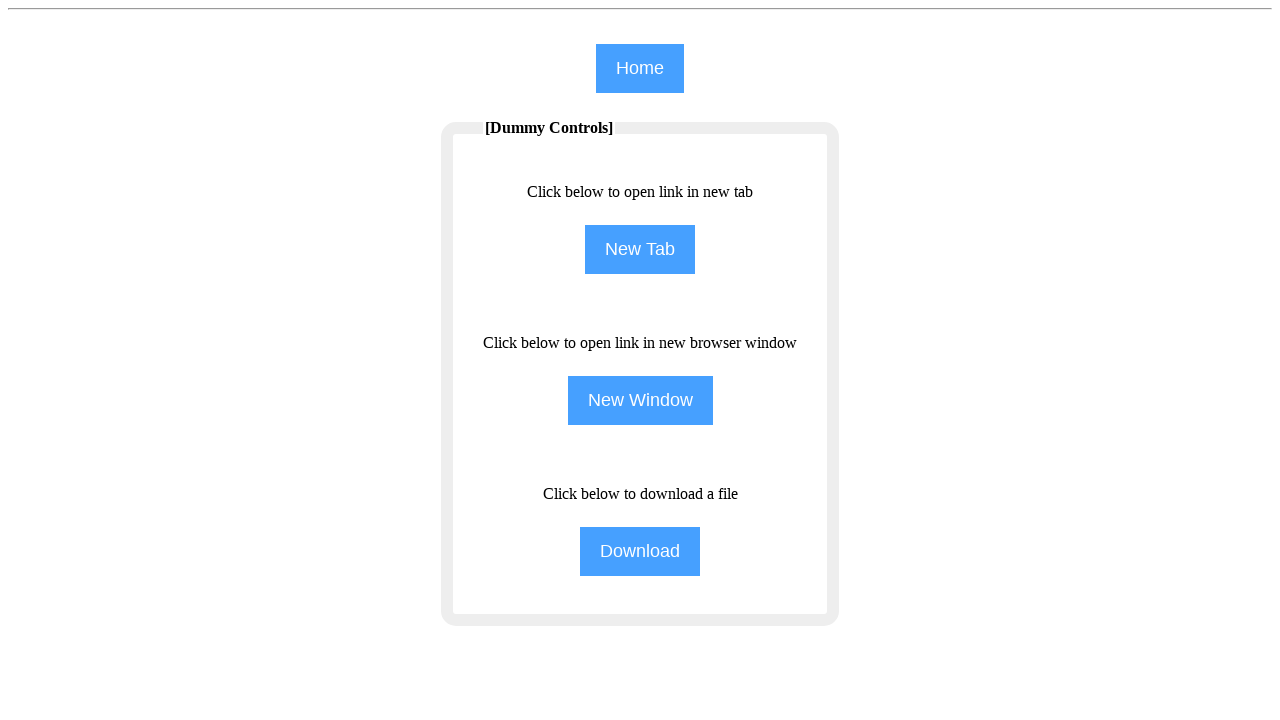

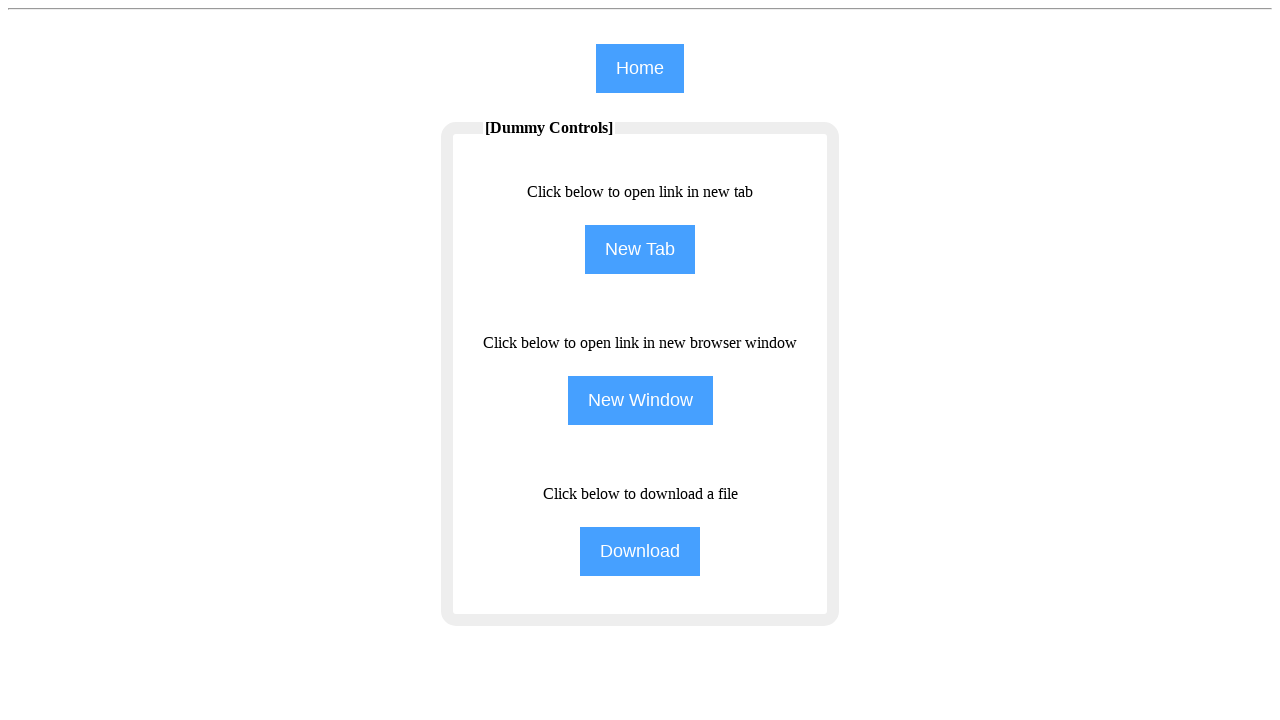